Tests prompt alert functionality by accepting and dismissing alerts with text input, and verifying the displayed confirmation messages

Starting URL: https://www.w3schools.com/js/tryit.asp?filename=tryjs_prompt

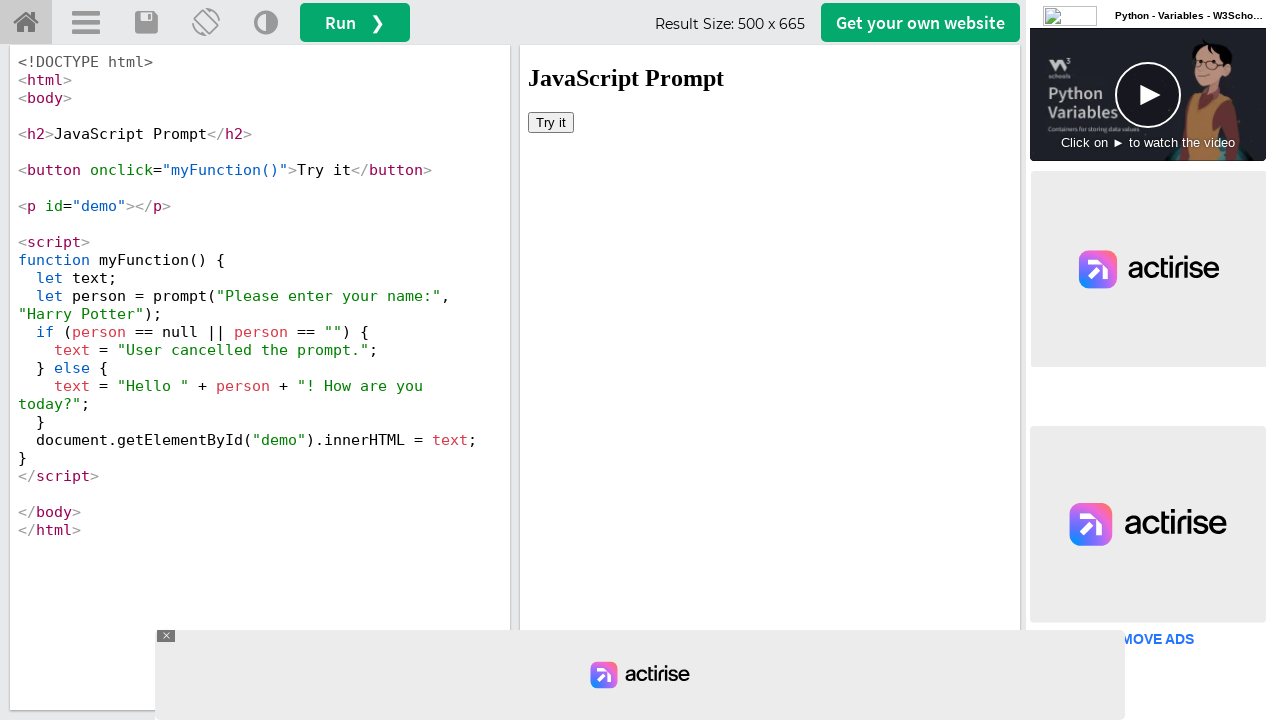

Located iframe with ID 'iframeResult'
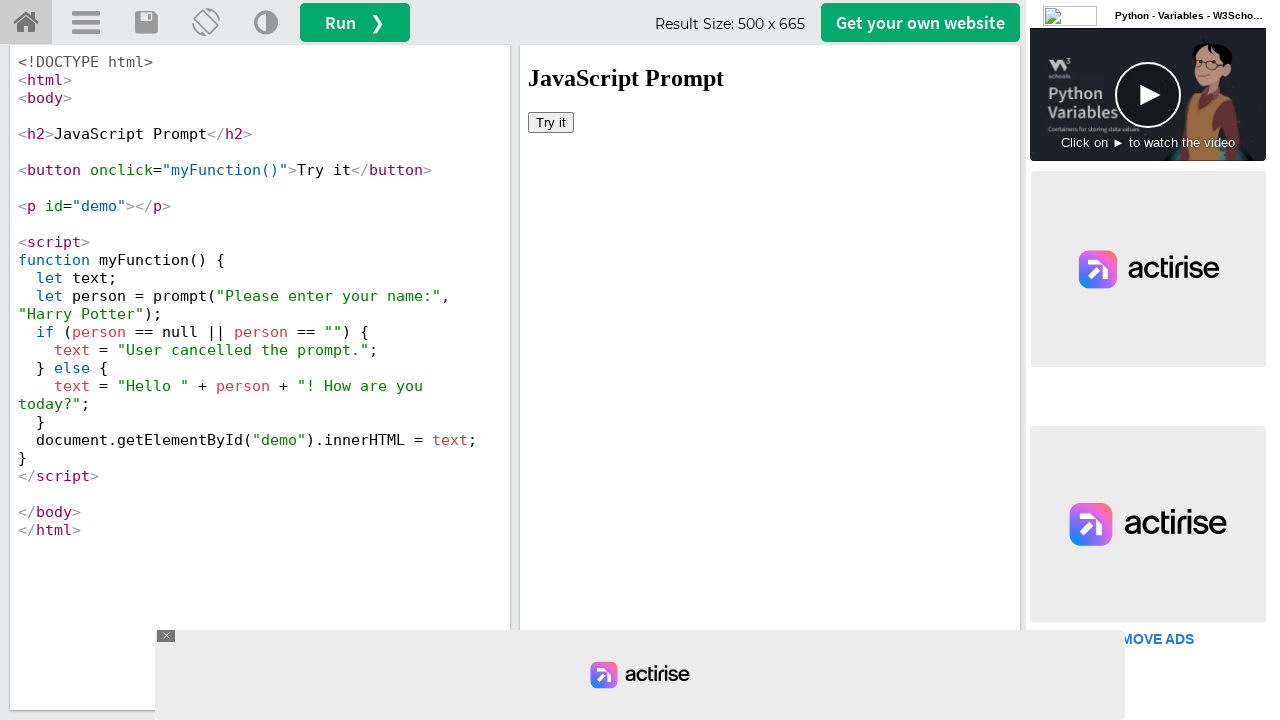

Clicked 'Try it' button to trigger first prompt at (551, 122) on iframe#iframeResult >> internal:control=enter-frame >> button:has-text('Try it')
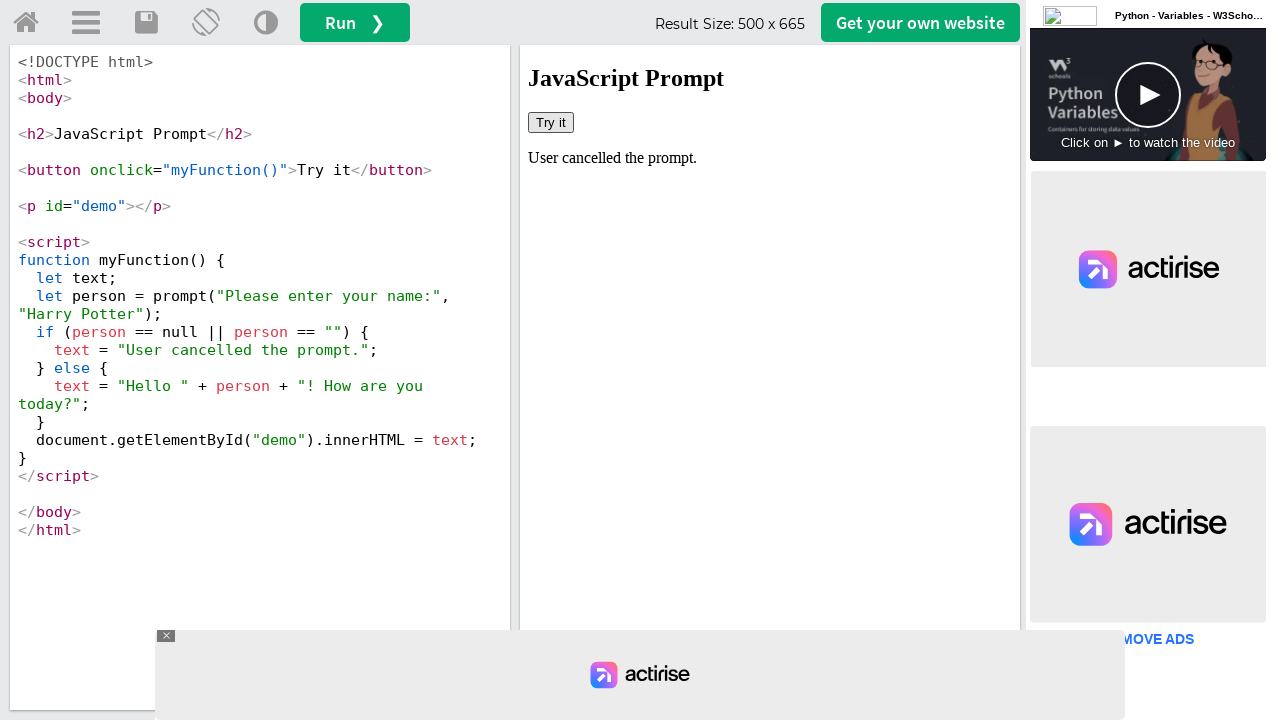

Set up dialog handler to accept prompt with input 'Divya'
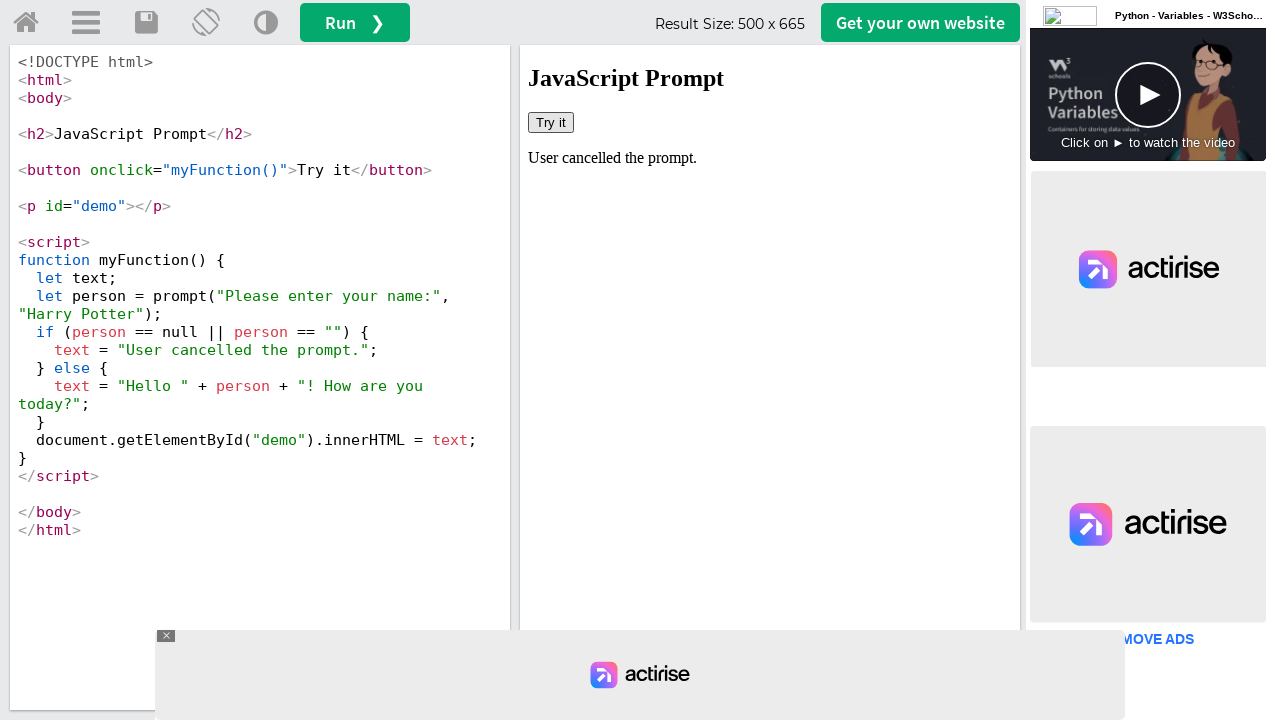

Clicked 'Try it' button to trigger prompt alert at (551, 122) on iframe#iframeResult >> internal:control=enter-frame >> button:has-text('Try it')
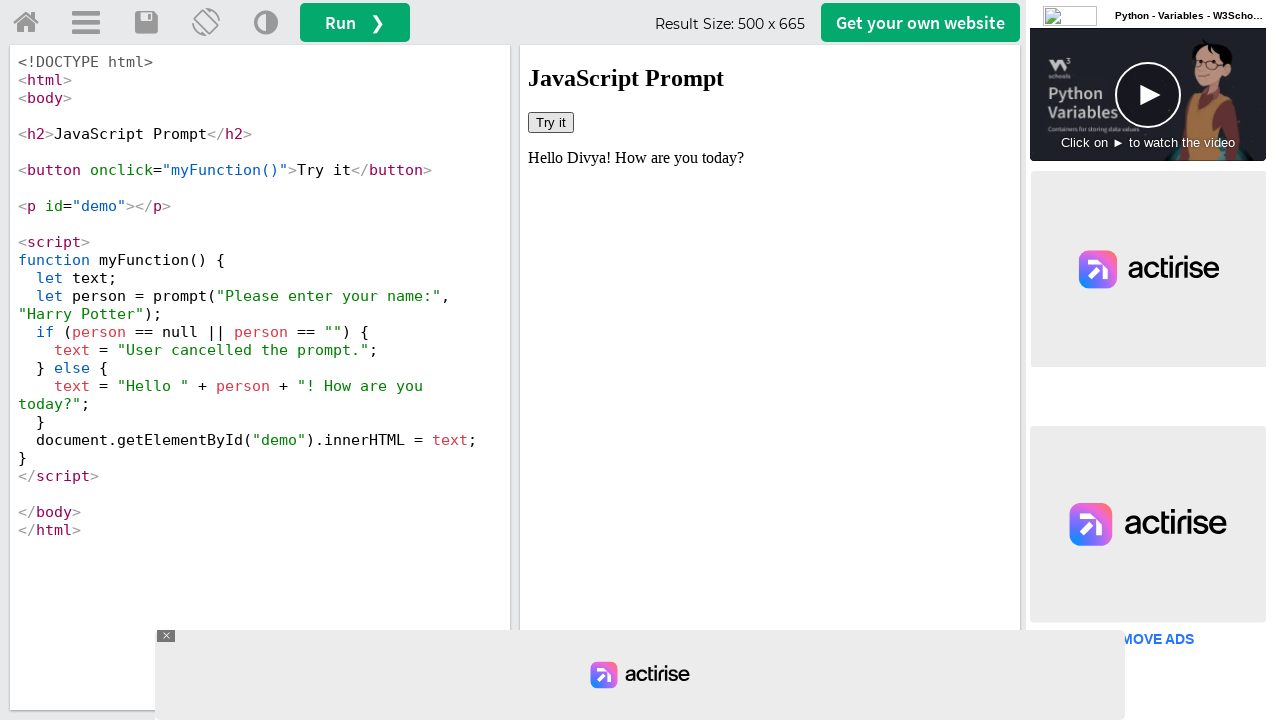

Retrieved demo text content after accepting prompt
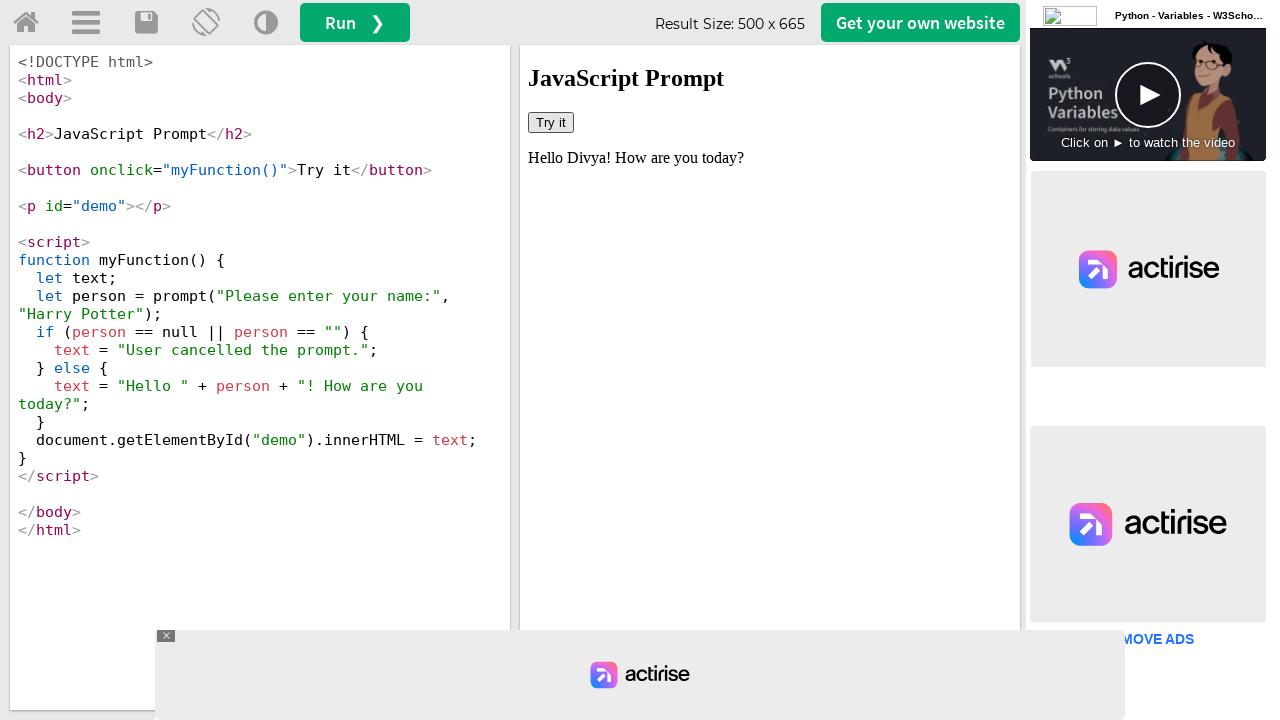

Verified confirmation message contains 'Hello Divya! How are you today?'
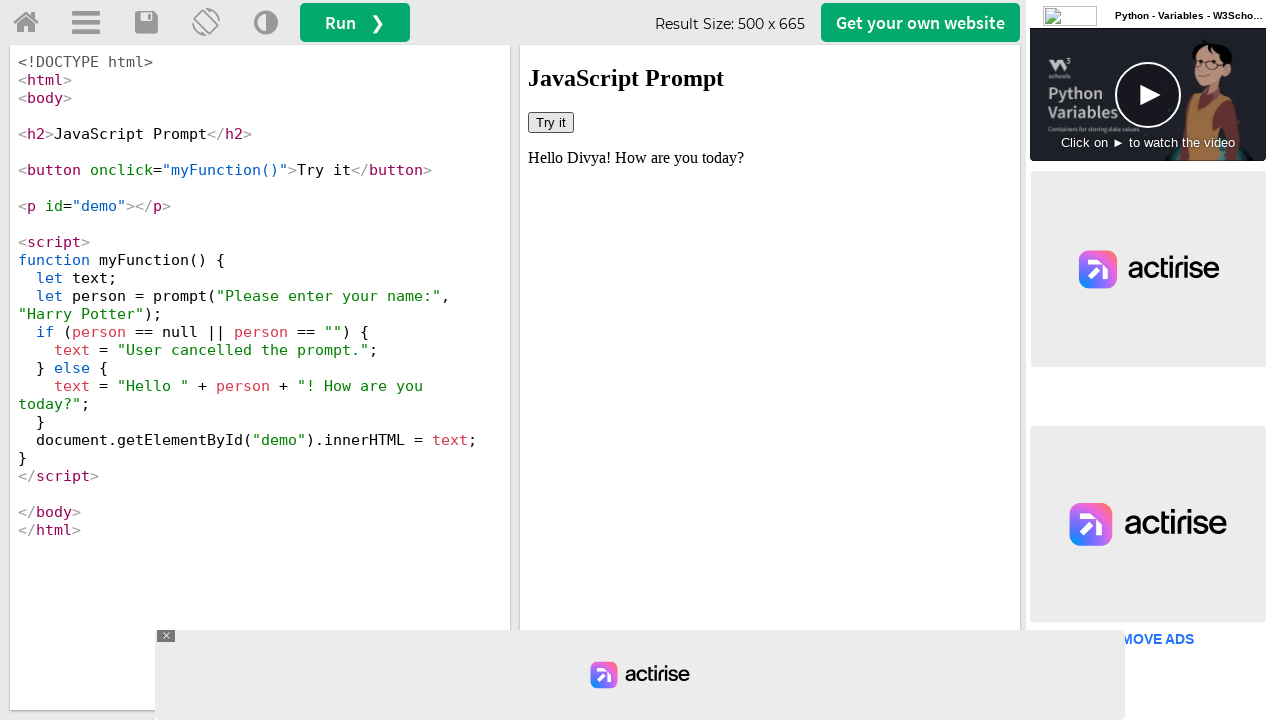

Clicked 'Try it' button to trigger second prompt at (551, 122) on iframe#iframeResult >> internal:control=enter-frame >> button:has-text('Try it')
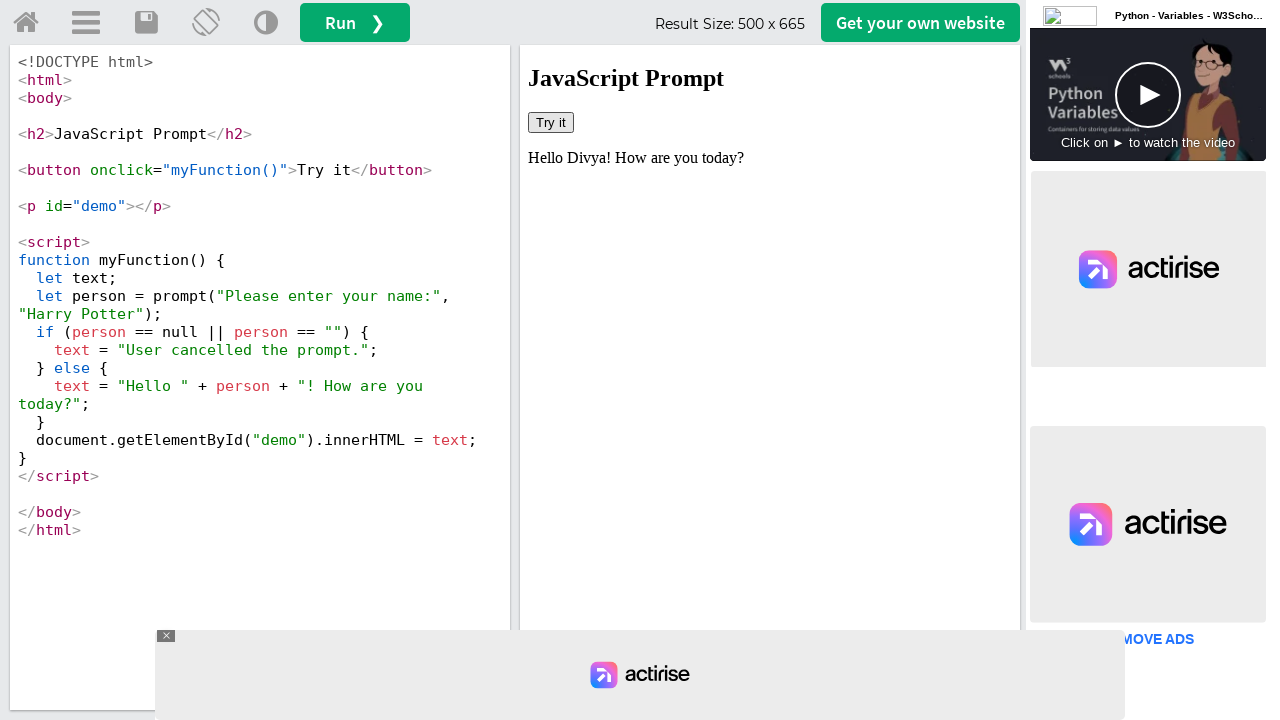

Set up dialog handler to dismiss prompt alert
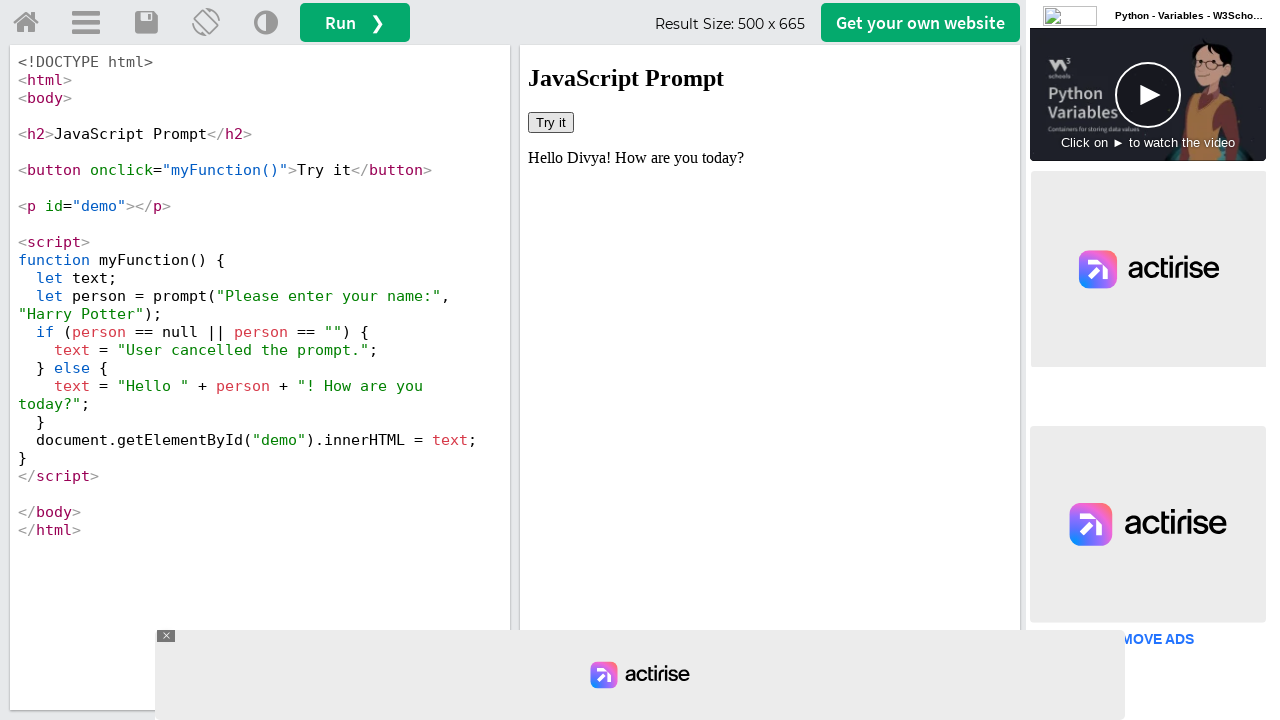

Clicked 'Try it' button to trigger dismissible prompt alert at (551, 122) on iframe#iframeResult >> internal:control=enter-frame >> button:has-text('Try it')
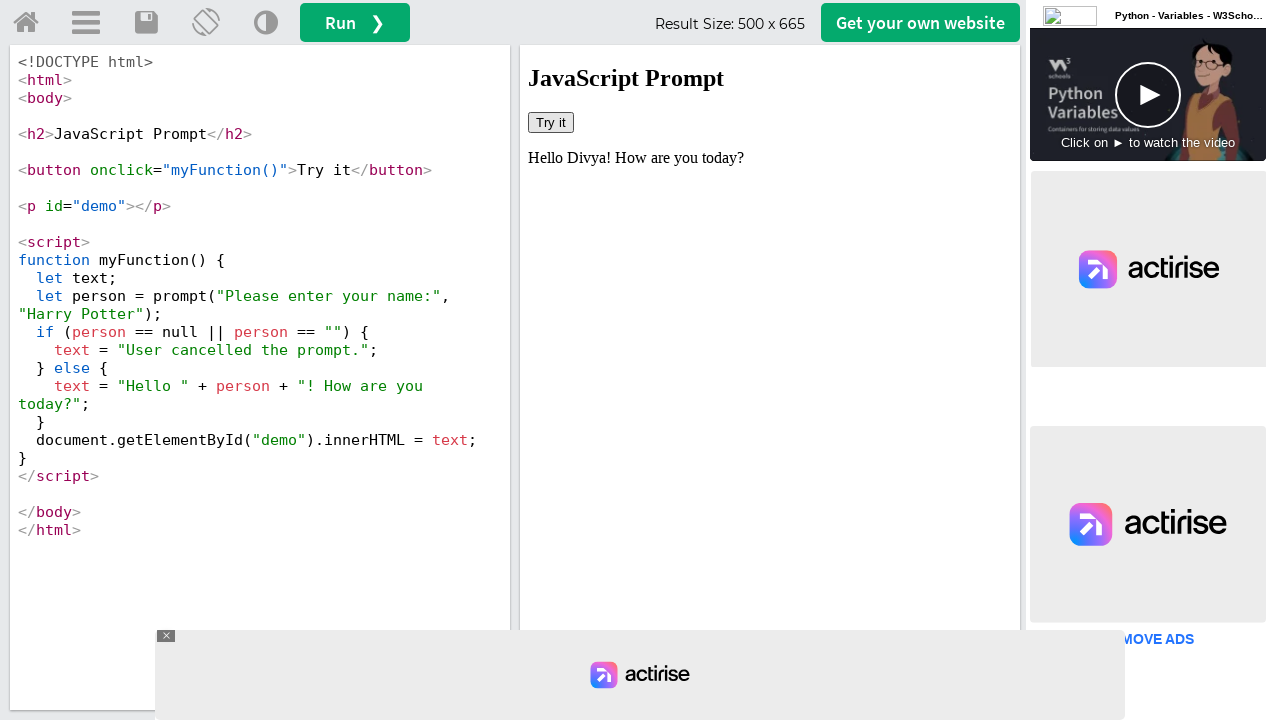

Retrieved demo text content after dismissing prompt
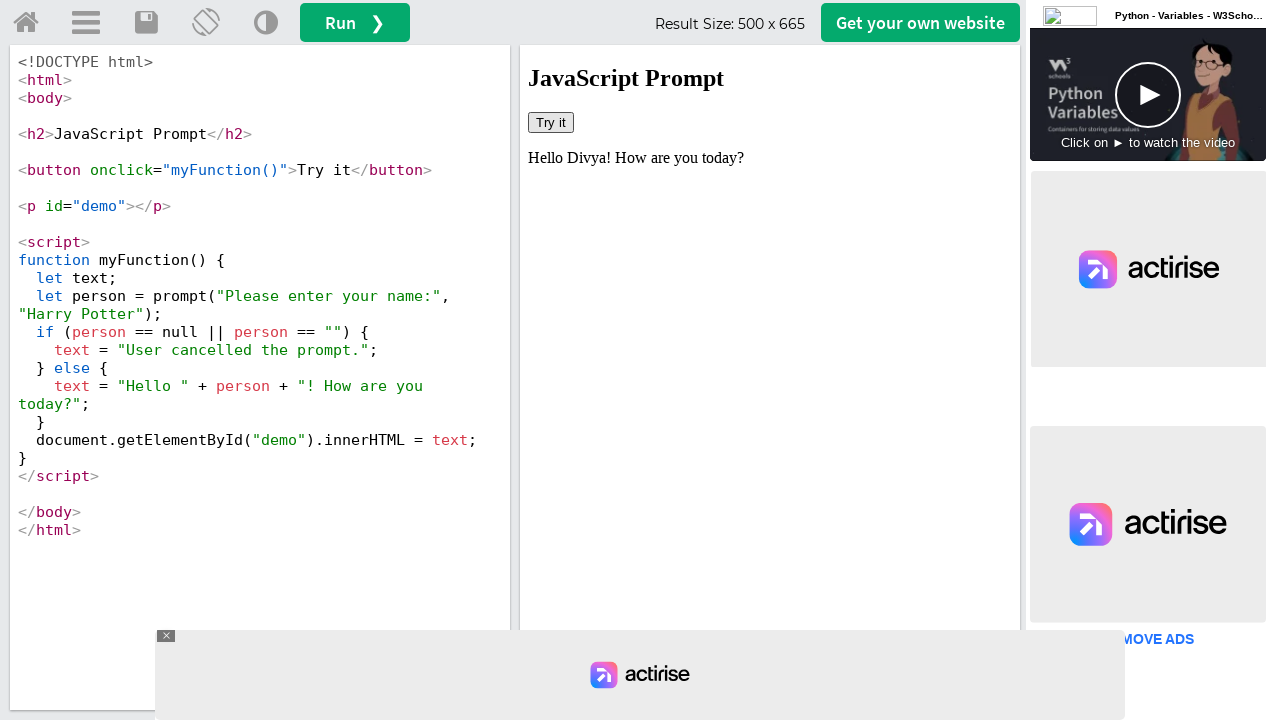

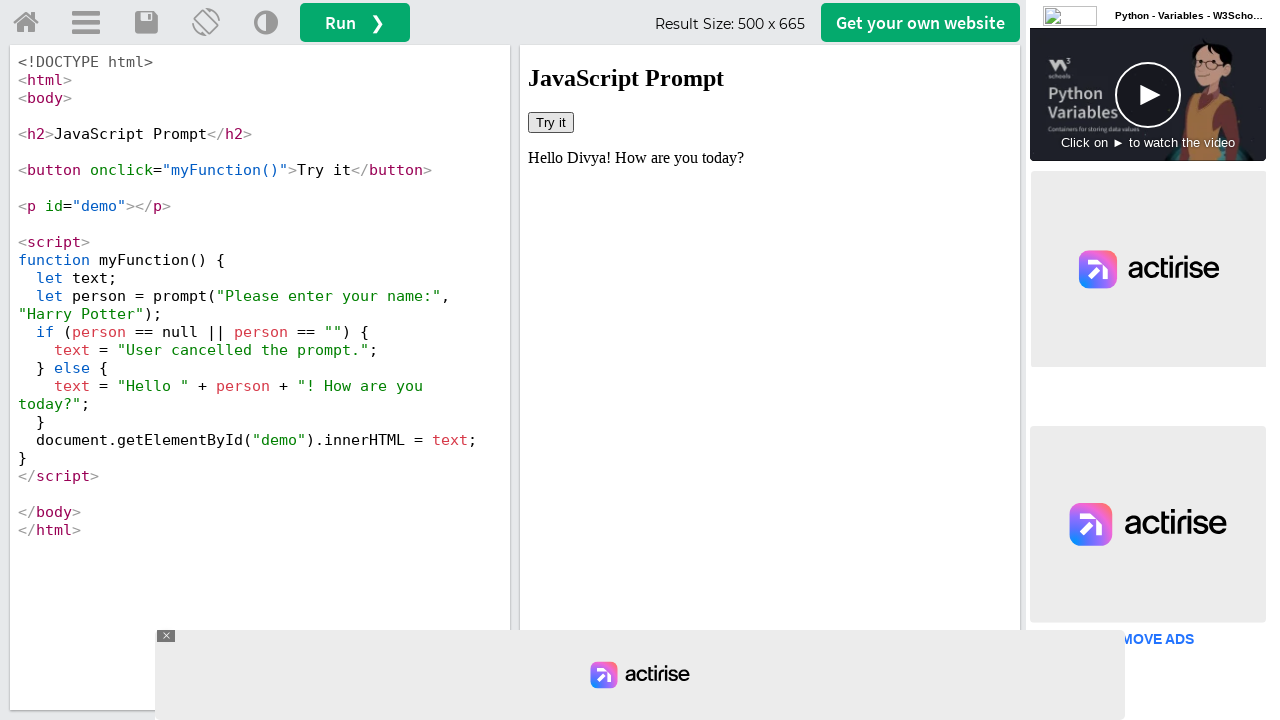